Tests date picker functionality by clearing the existing date and entering a new date value

Starting URL: https://demoqa.com/date-picker

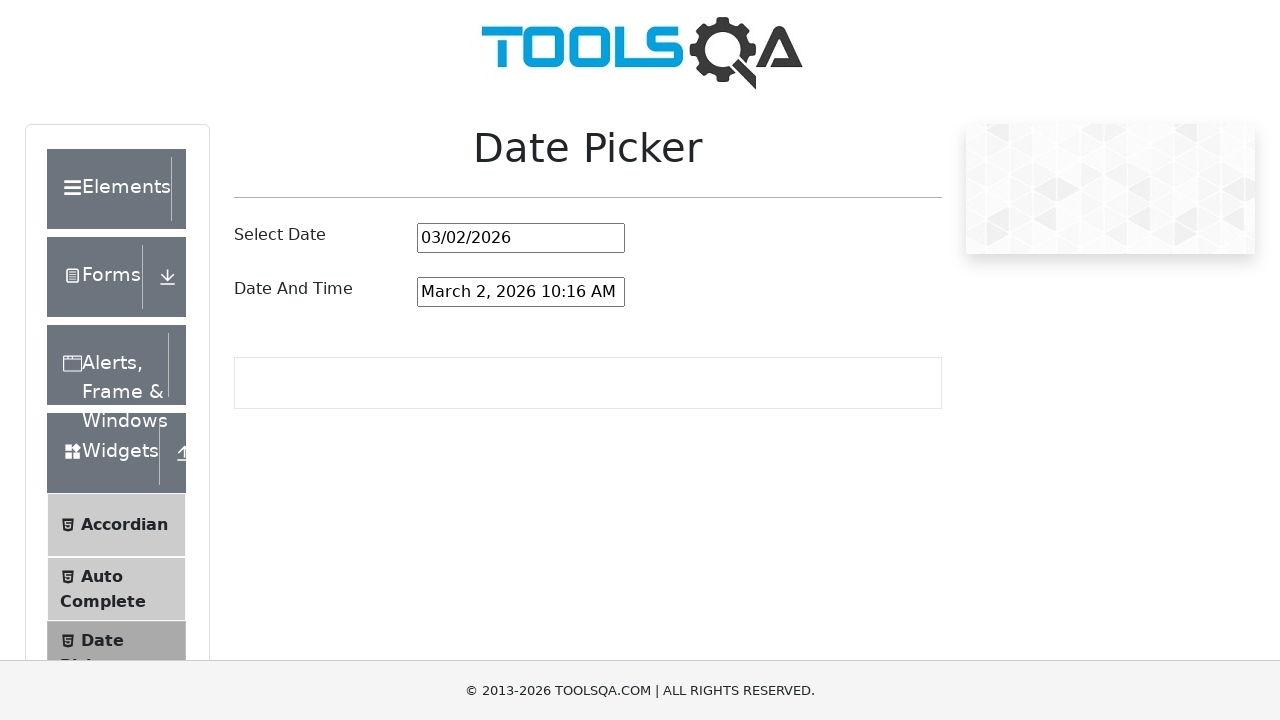

Clicked on the date picker input field at (521, 238) on #datePickerMonthYearInput
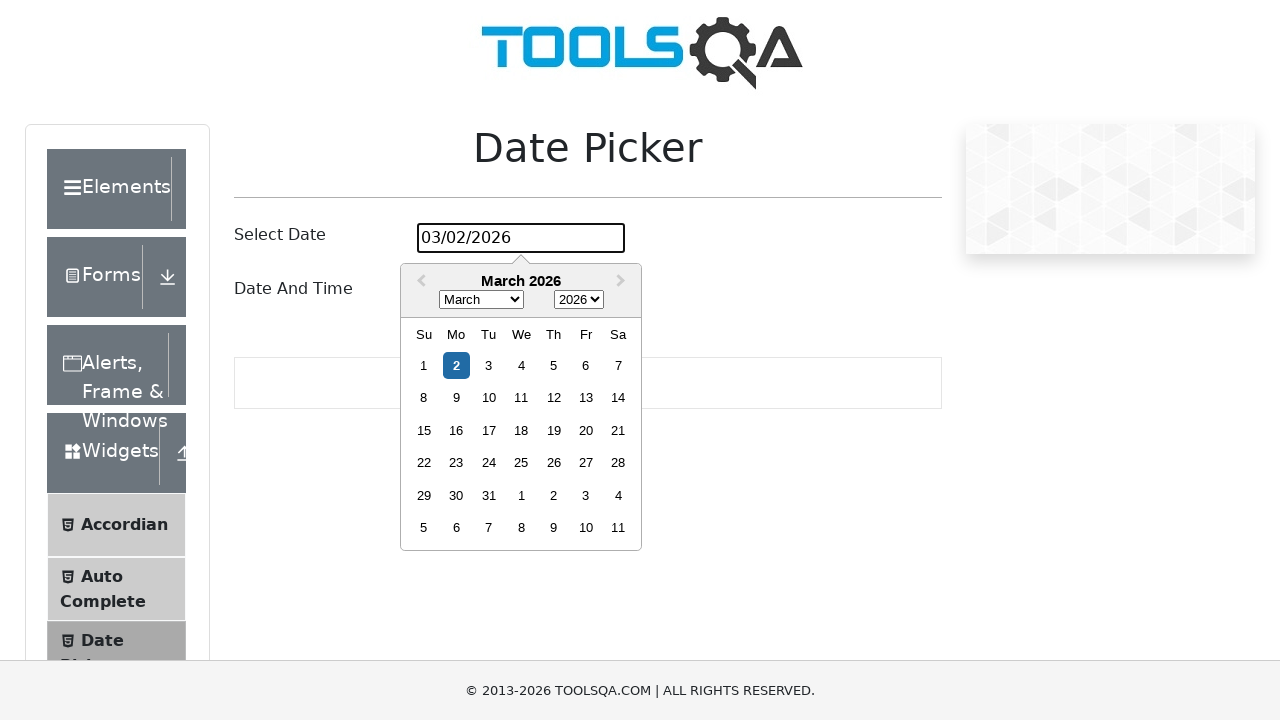

Selected all text in the date input field on #datePickerMonthYearInput
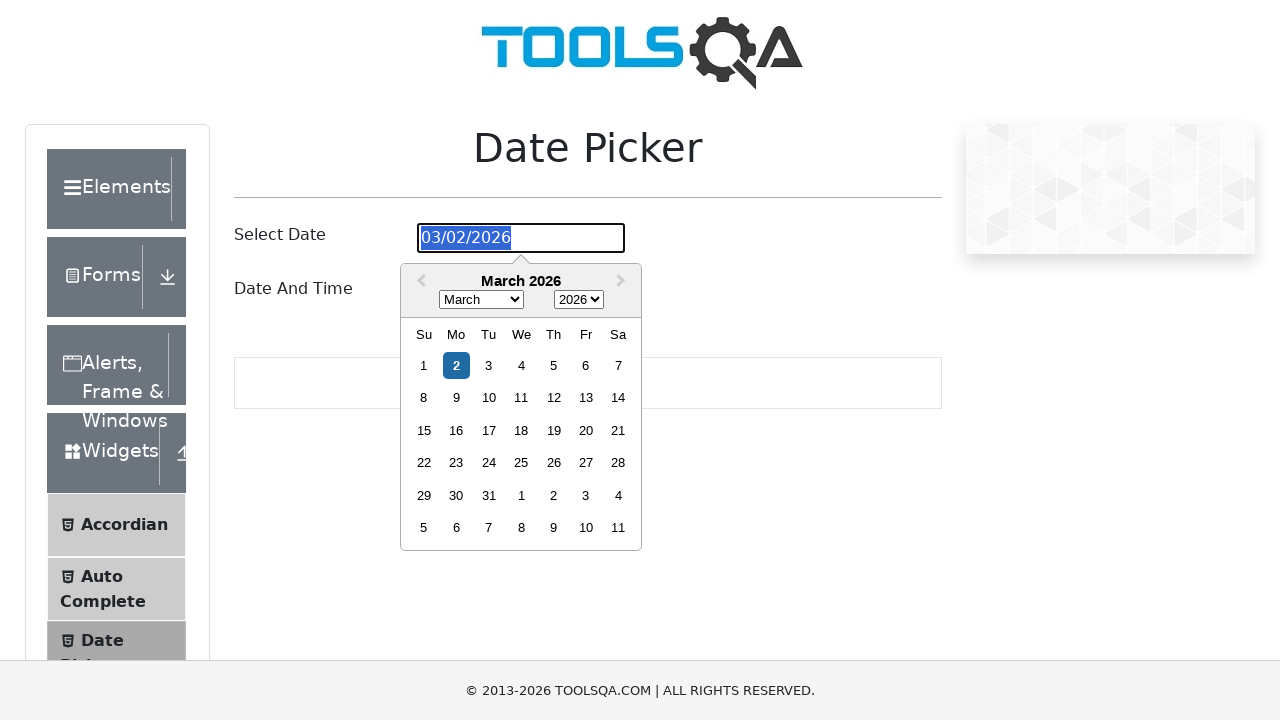

Deleted the existing date value on #datePickerMonthYearInput
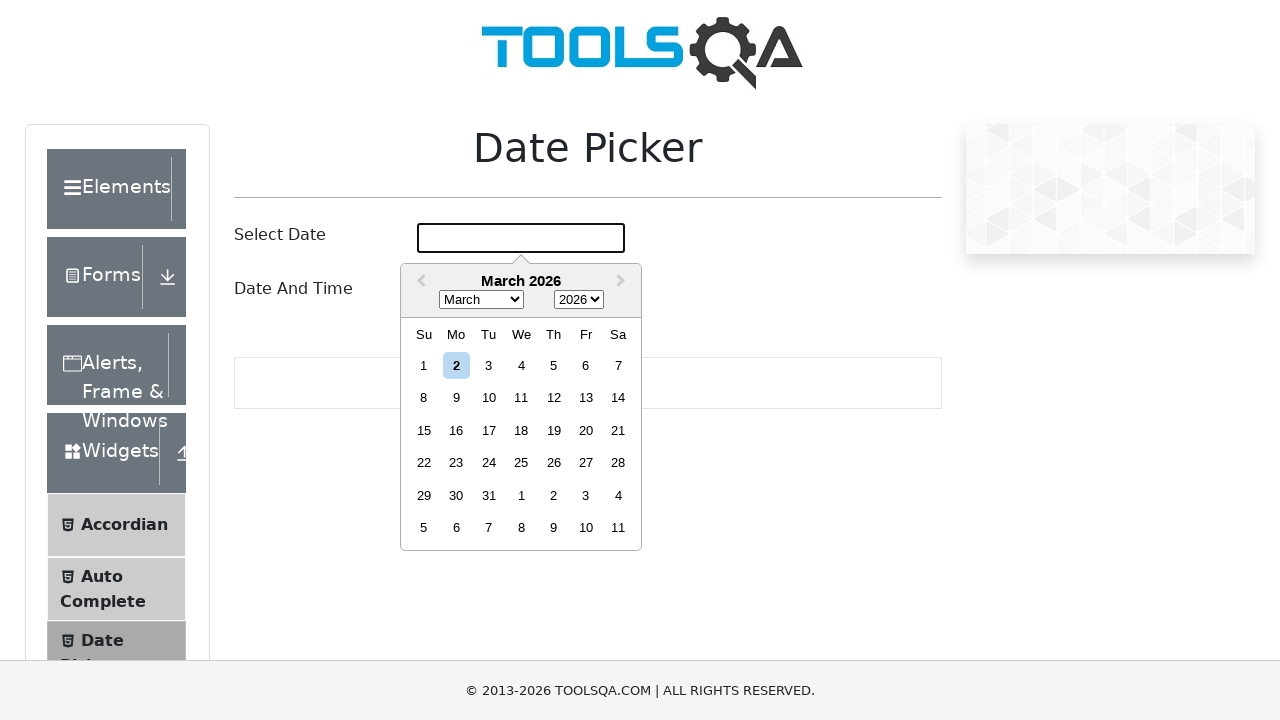

Entered new date value '3/11/2024' into the date picker on #datePickerMonthYearInput
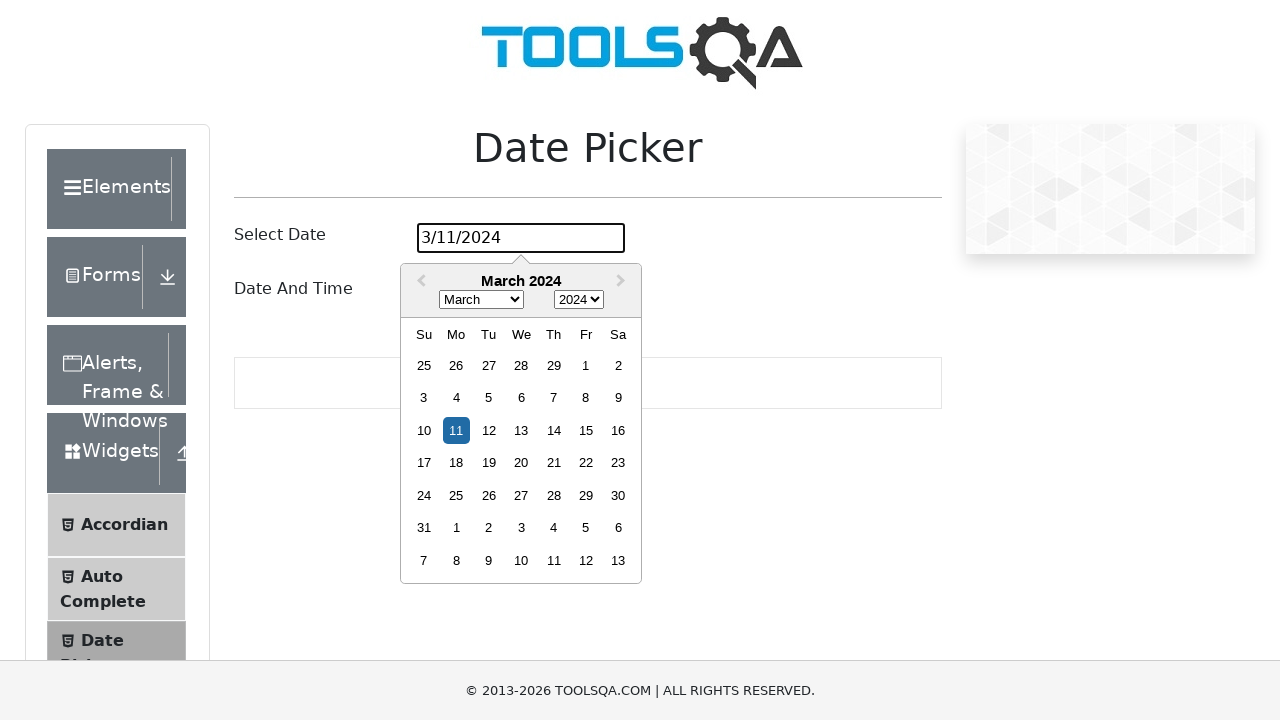

Pressed Enter to confirm the date selection on #datePickerMonthYearInput
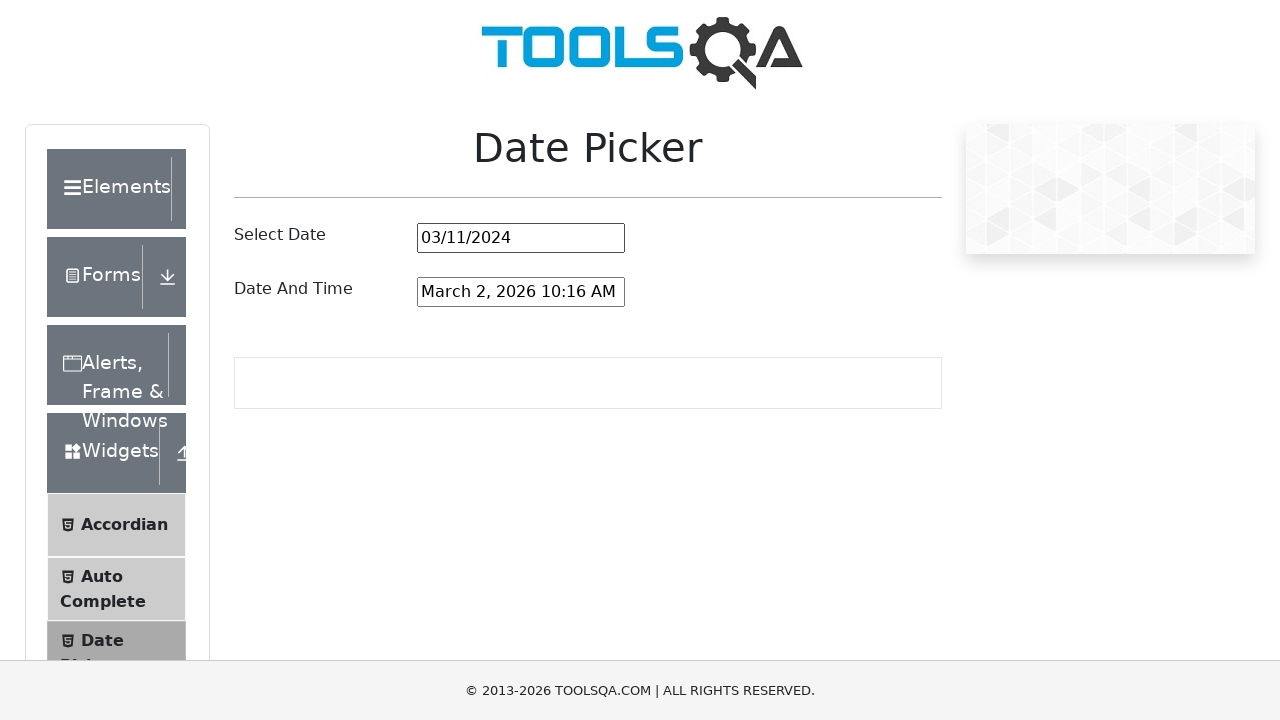

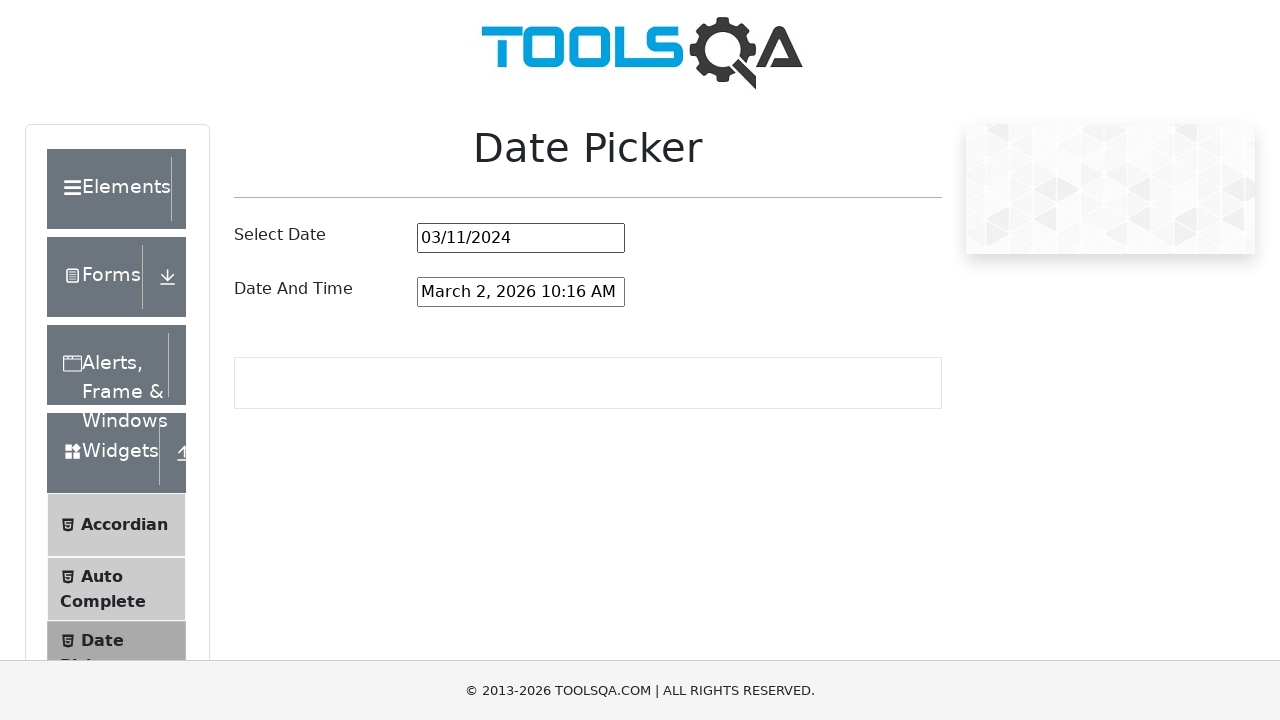